Tests dropdown selection functionality by selecting options using index, value, and visible text methods on a public test site

Starting URL: https://the-internet.herokuapp.com/dropdown

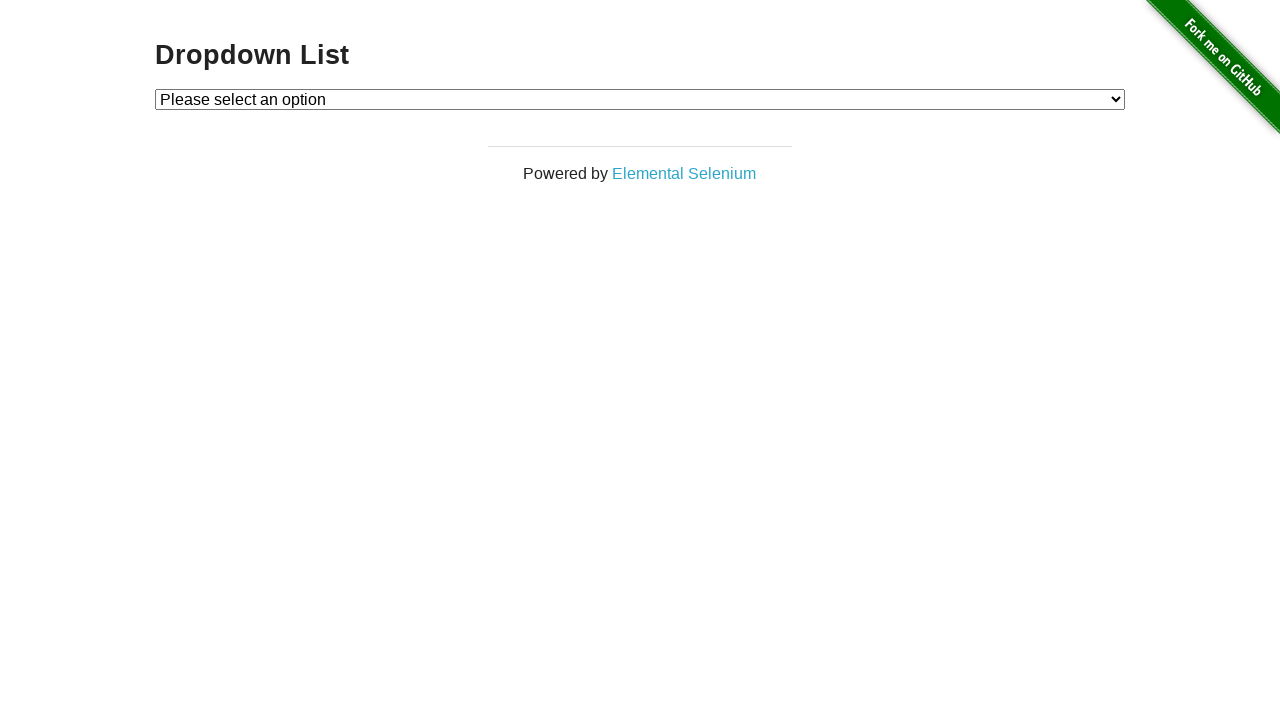

Located dropdown element with id 'dropdown'
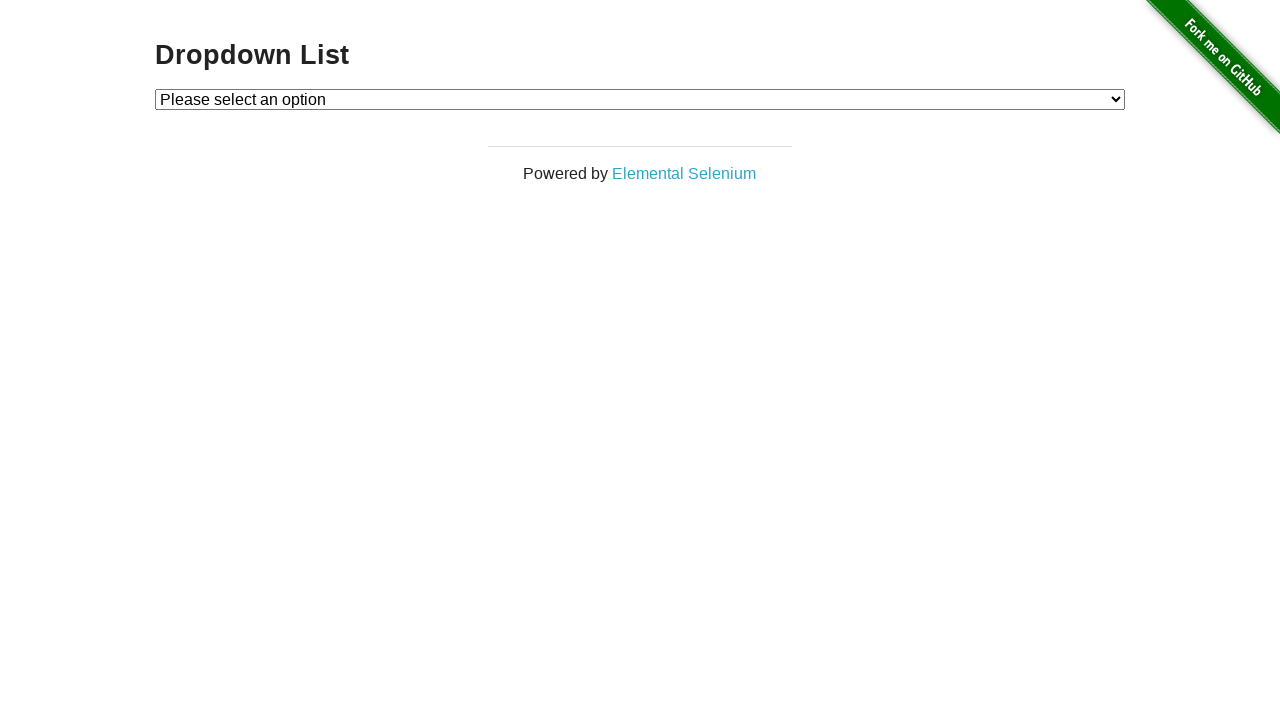

Selected Option 1 using index 1 on #dropdown
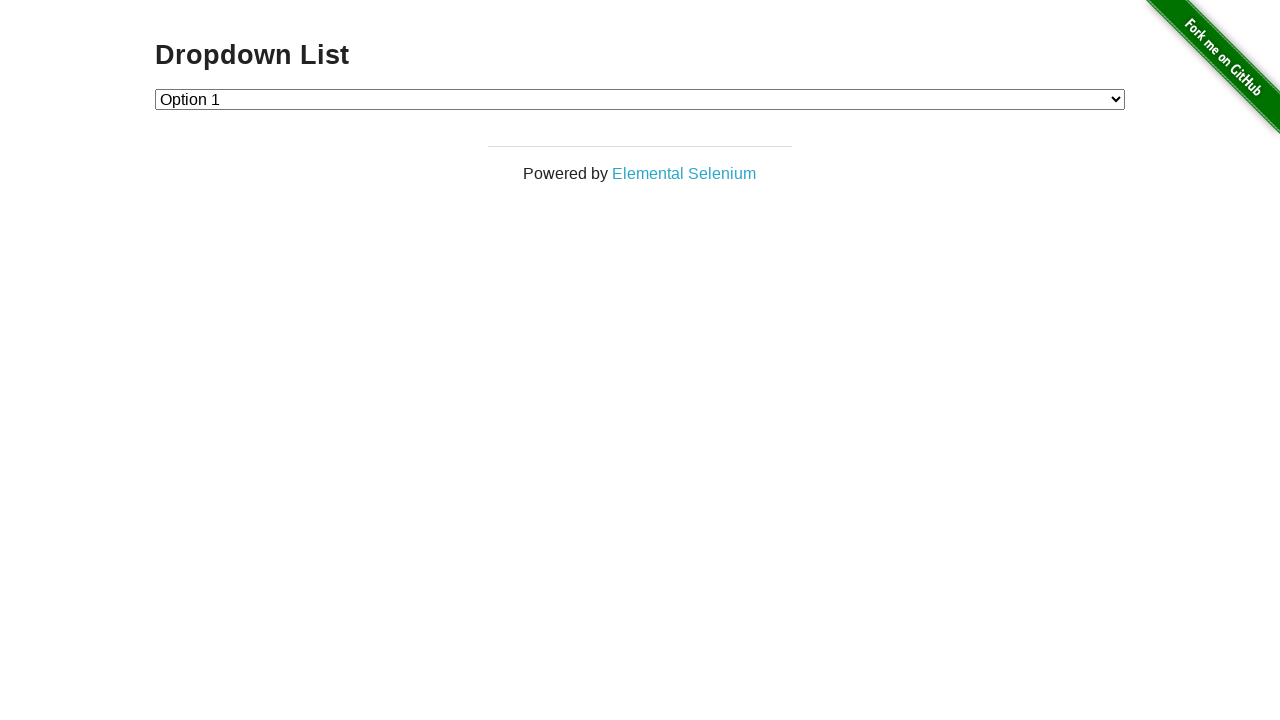

Verified Option 1 is selected by checking dropdown value equals '1'
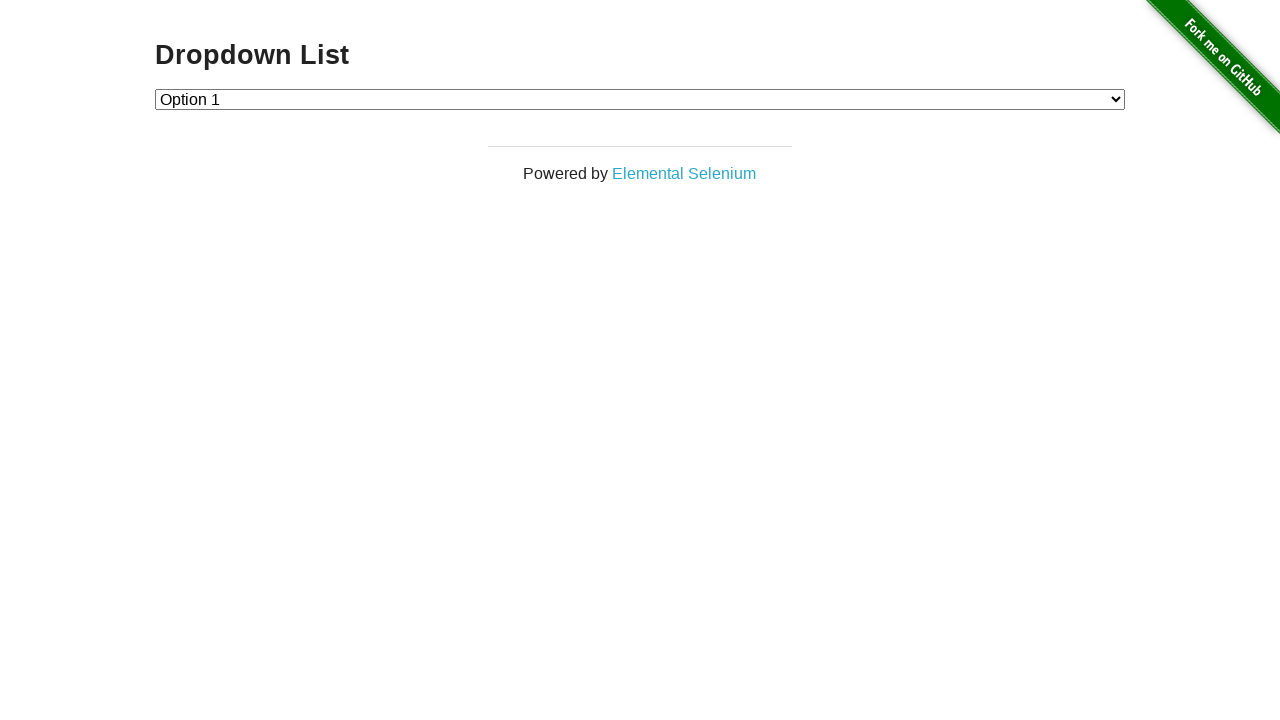

Selected Option 2 using value '2' on #dropdown
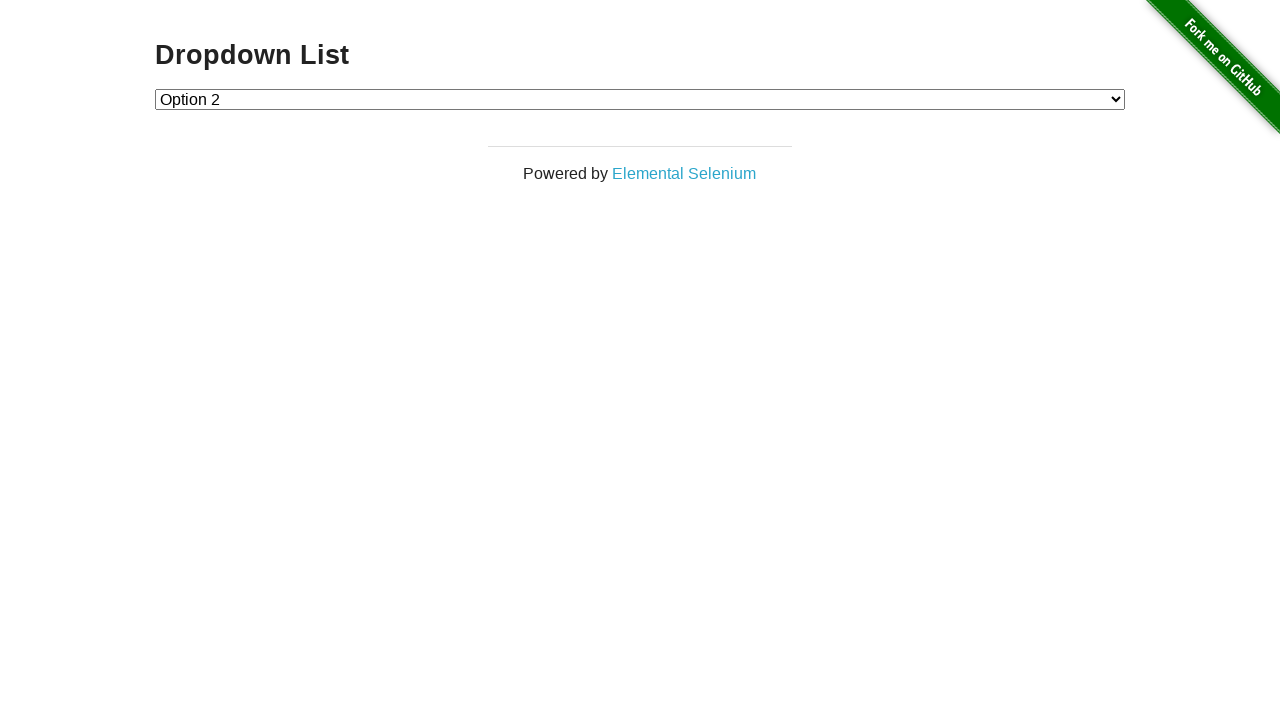

Verified Option 2 is selected by checking dropdown value equals '2'
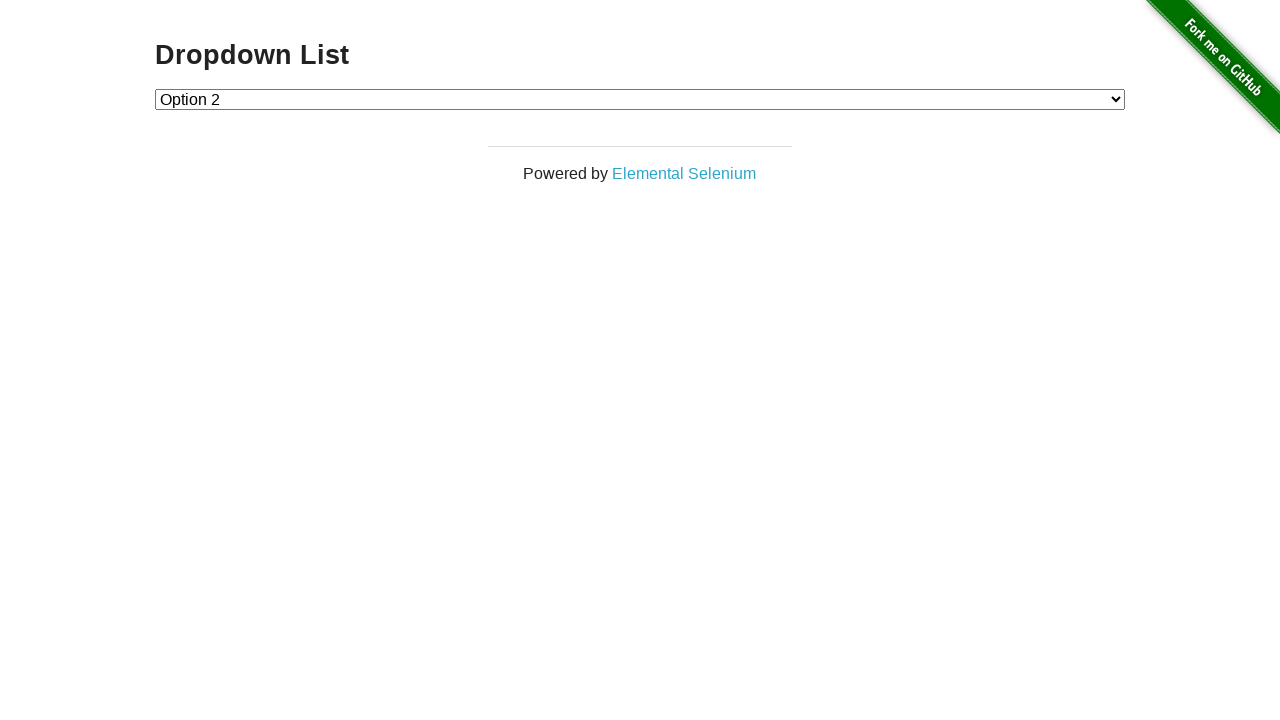

Selected Option 1 using visible text label 'Option 1' on #dropdown
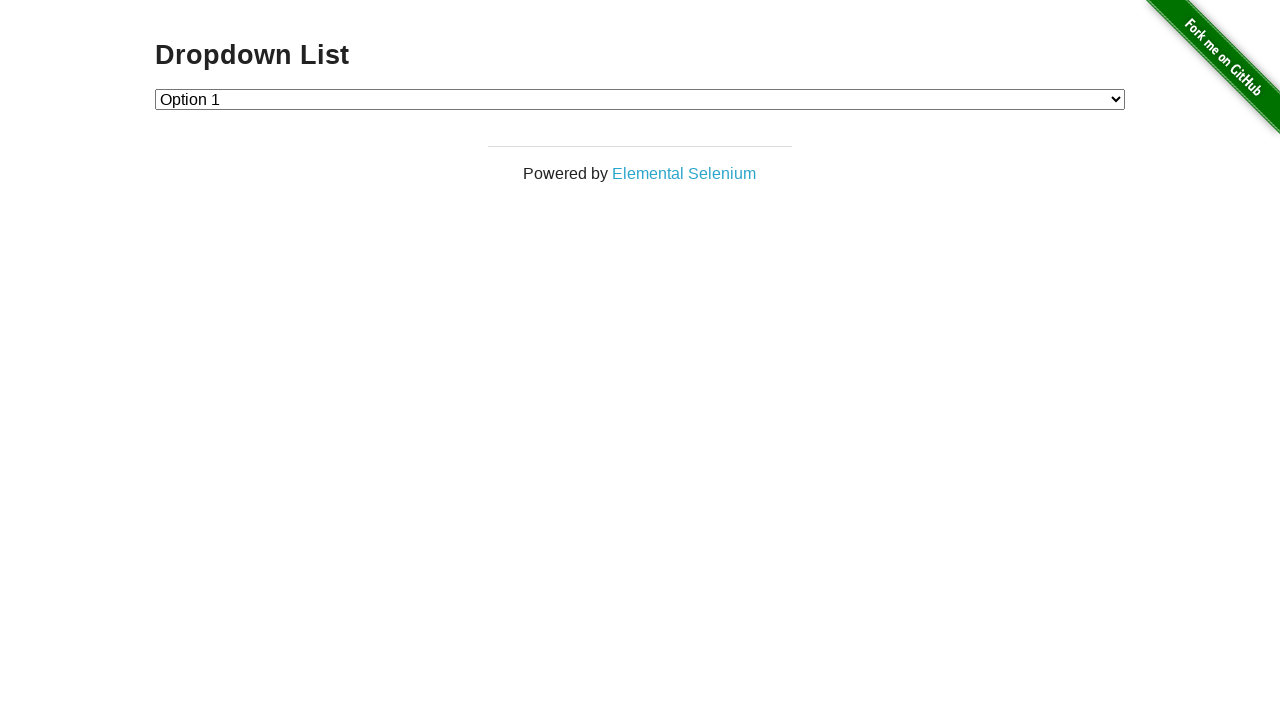

Verified Option 1 is selected again by checking dropdown value equals '1'
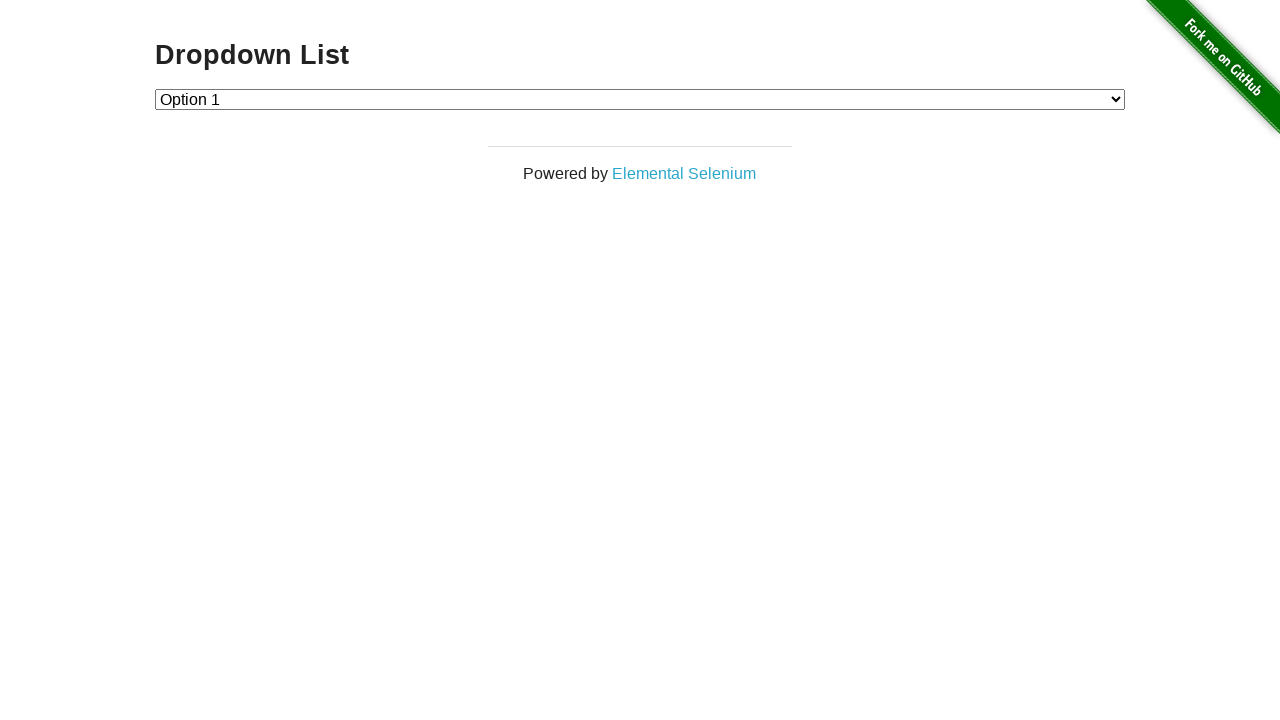

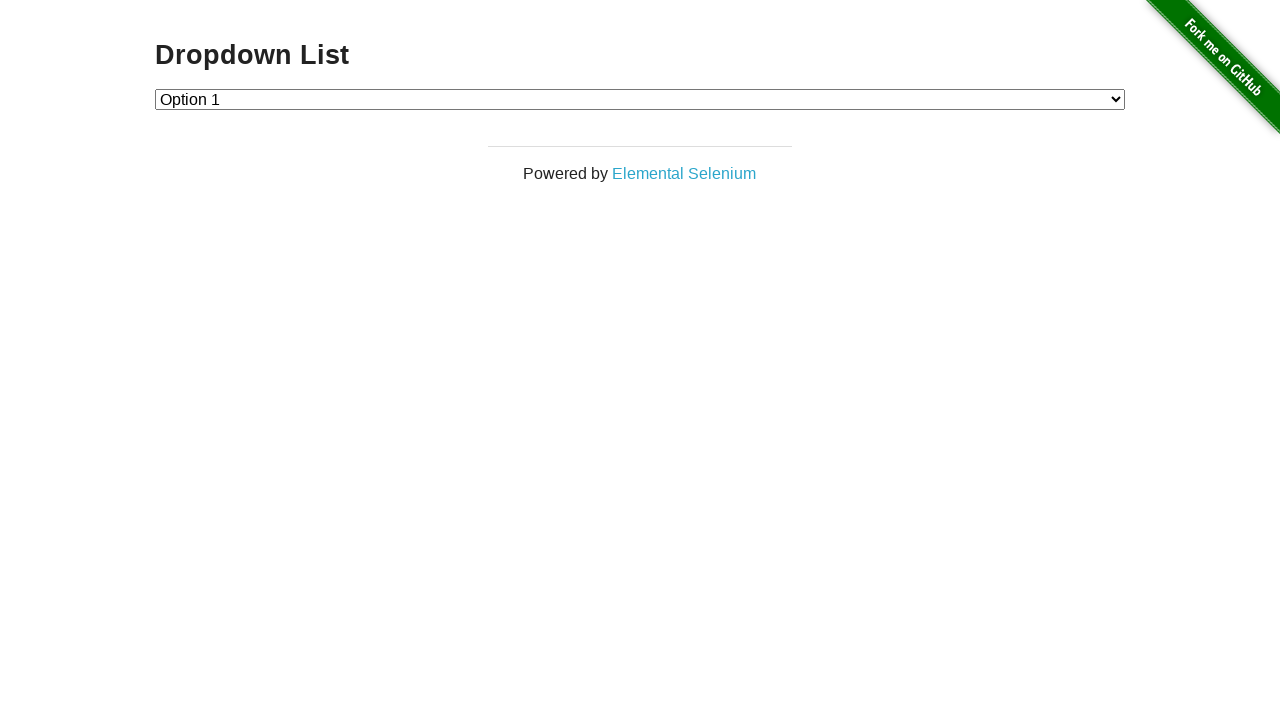